Navigates to a book listing page and scrolls through the page to find a specific book title by repeatedly scrolling to the bottom until the book is found

Starting URL: https://www.booksbykilo.in/new-books

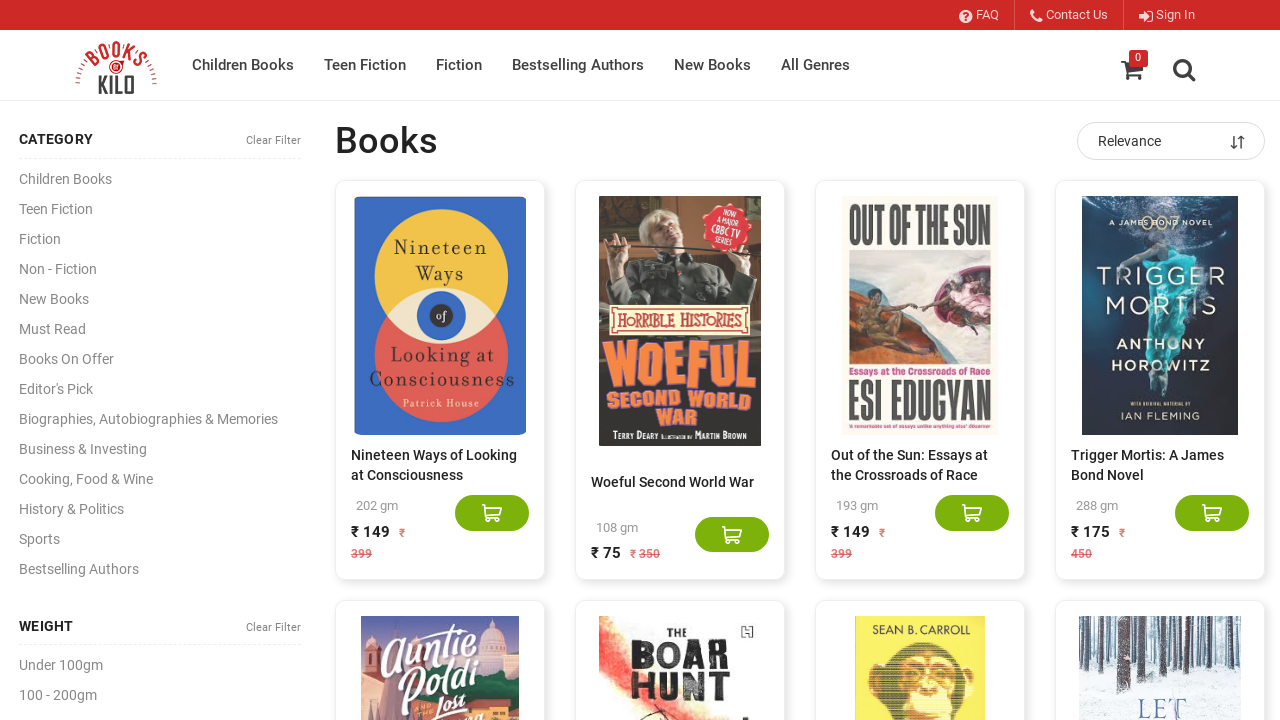

Navigated to book listing page at https://www.booksbykilo.in/new-books
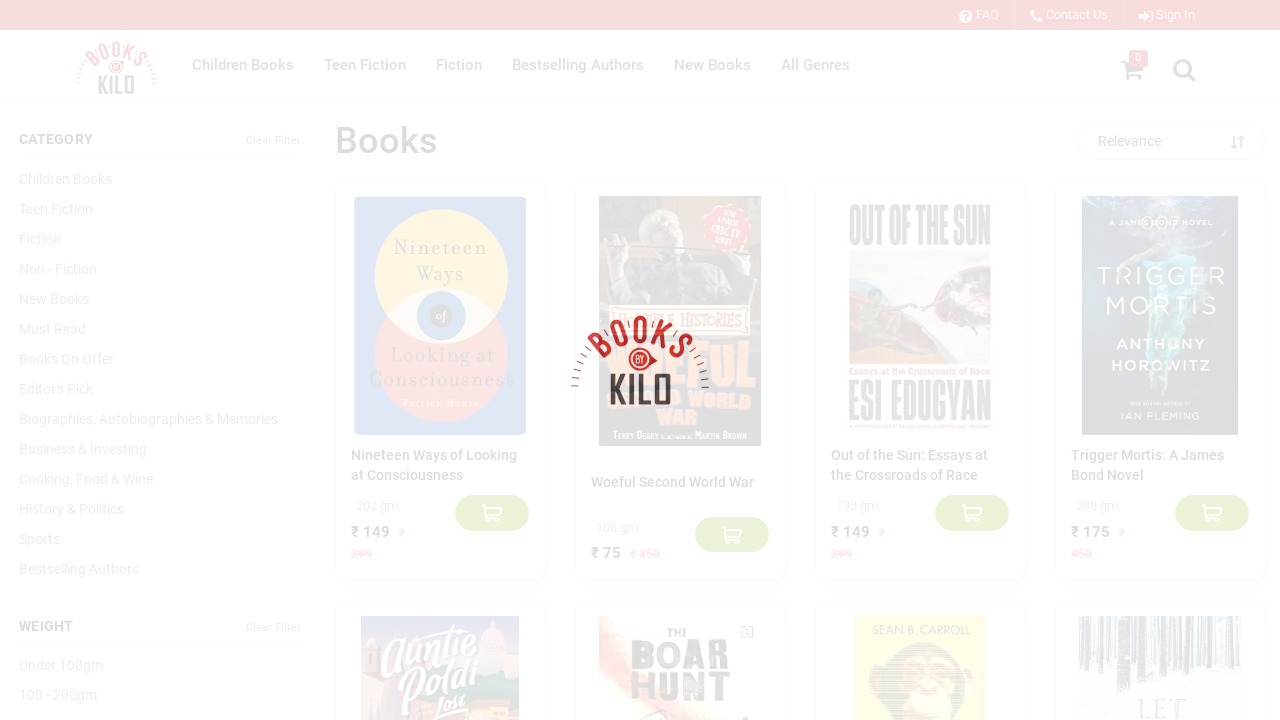

Retrieved 20 book titles from current view
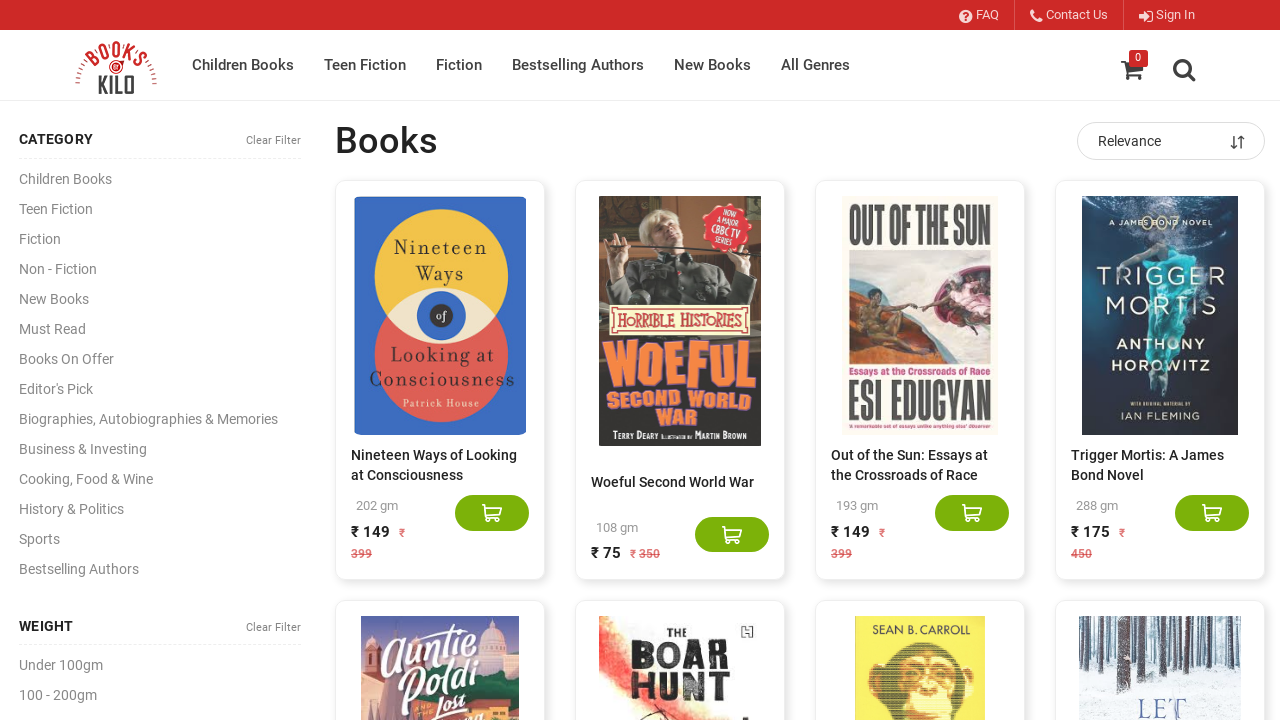

Pressed End key to scroll to bottom of page
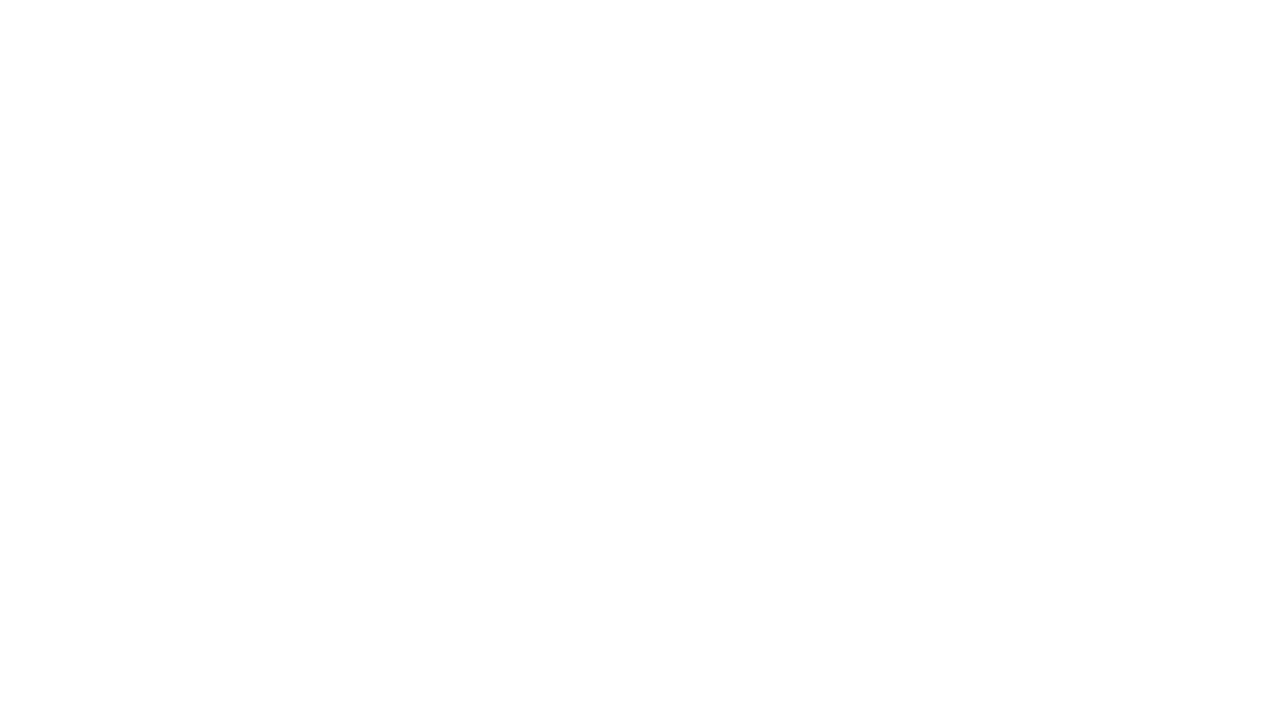

Waited 3 seconds for new content to load (scroll attempt 1 of 10)
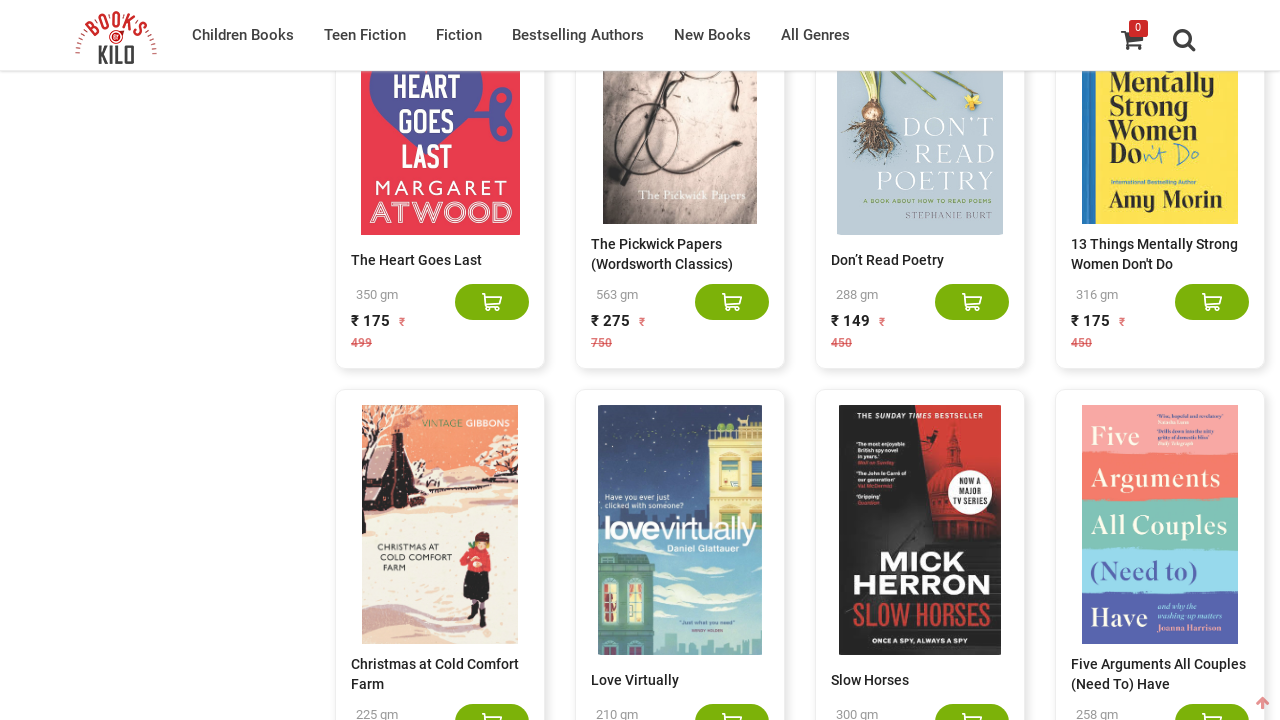

Retrieved 40 book titles from current view
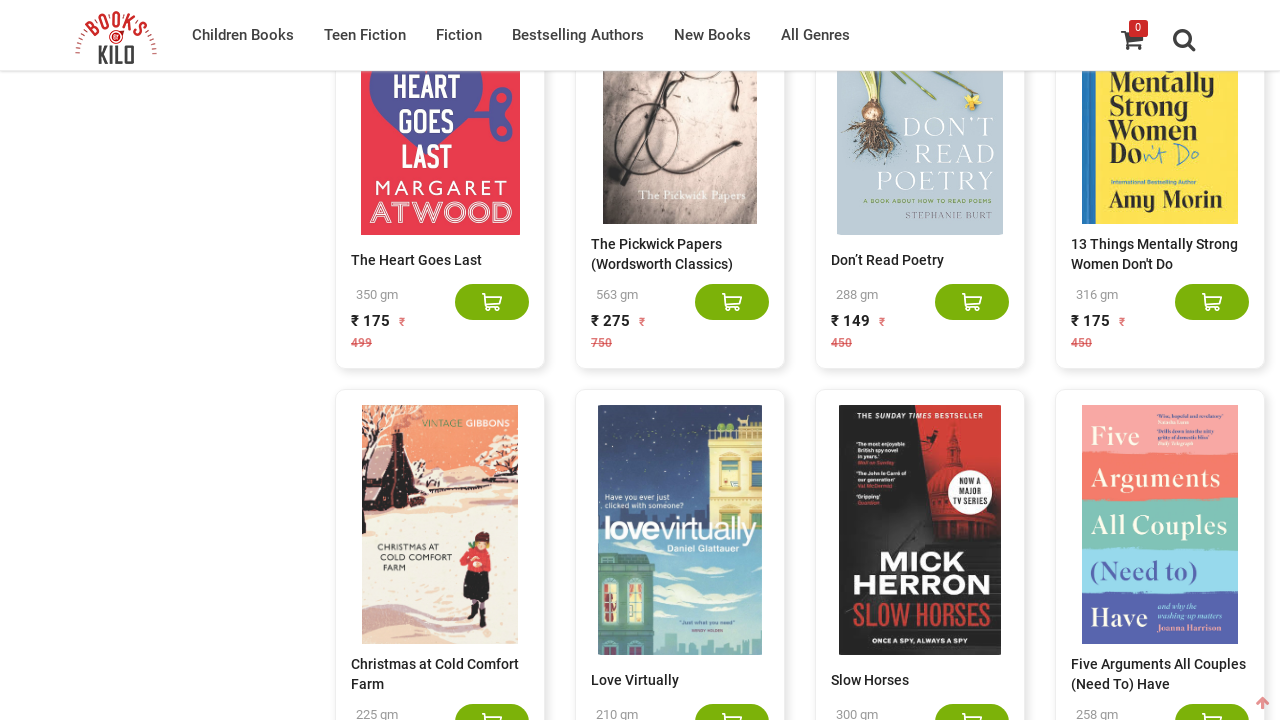

Pressed End key to scroll to bottom of page
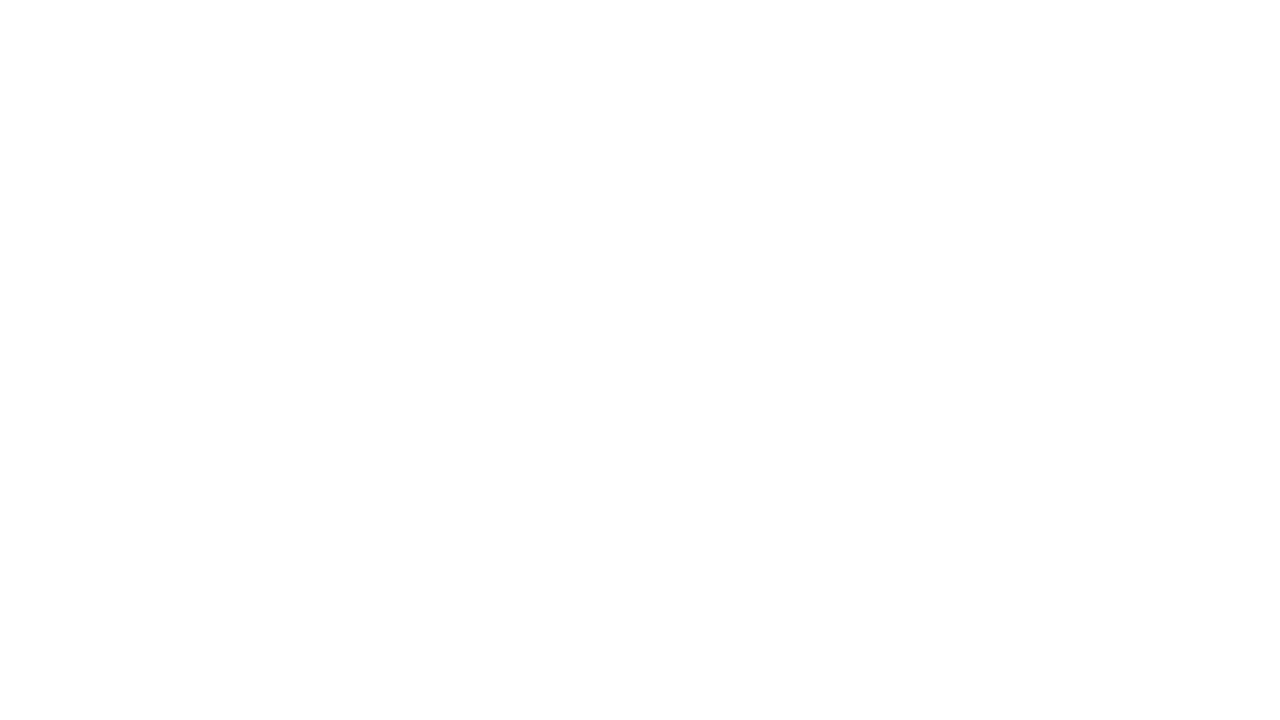

Waited 3 seconds for new content to load (scroll attempt 2 of 10)
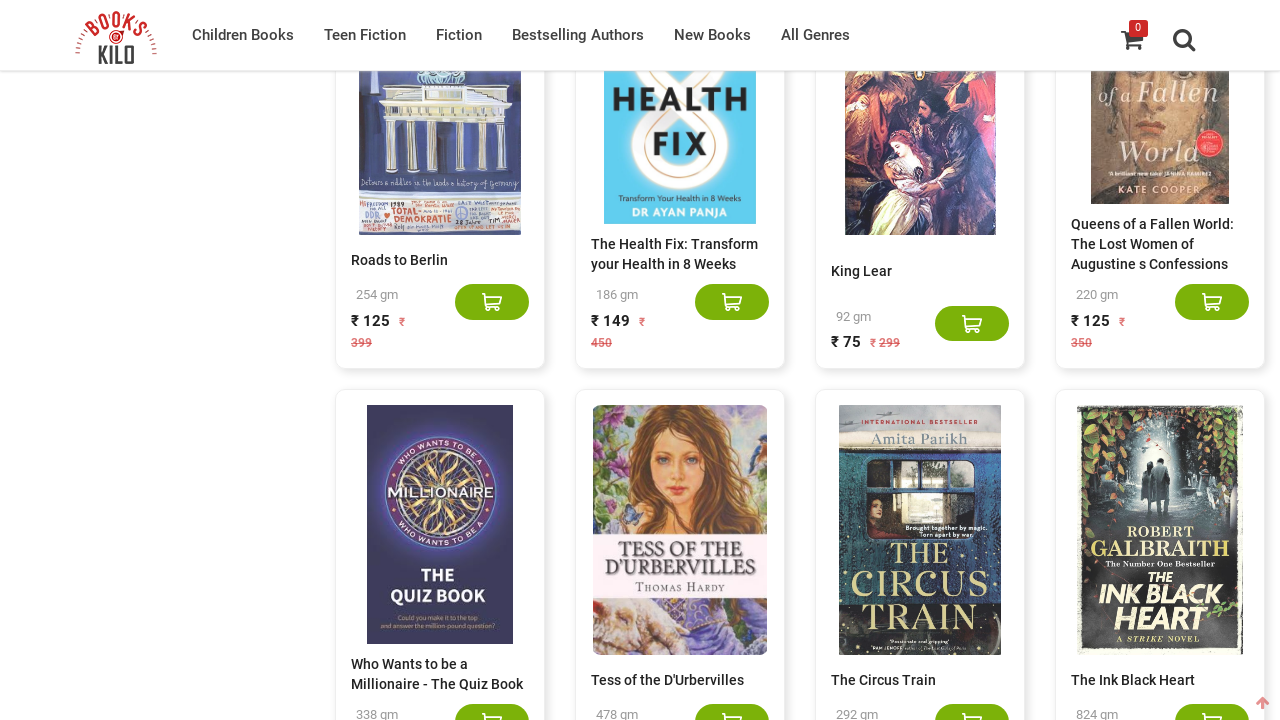

Retrieved 60 book titles from current view
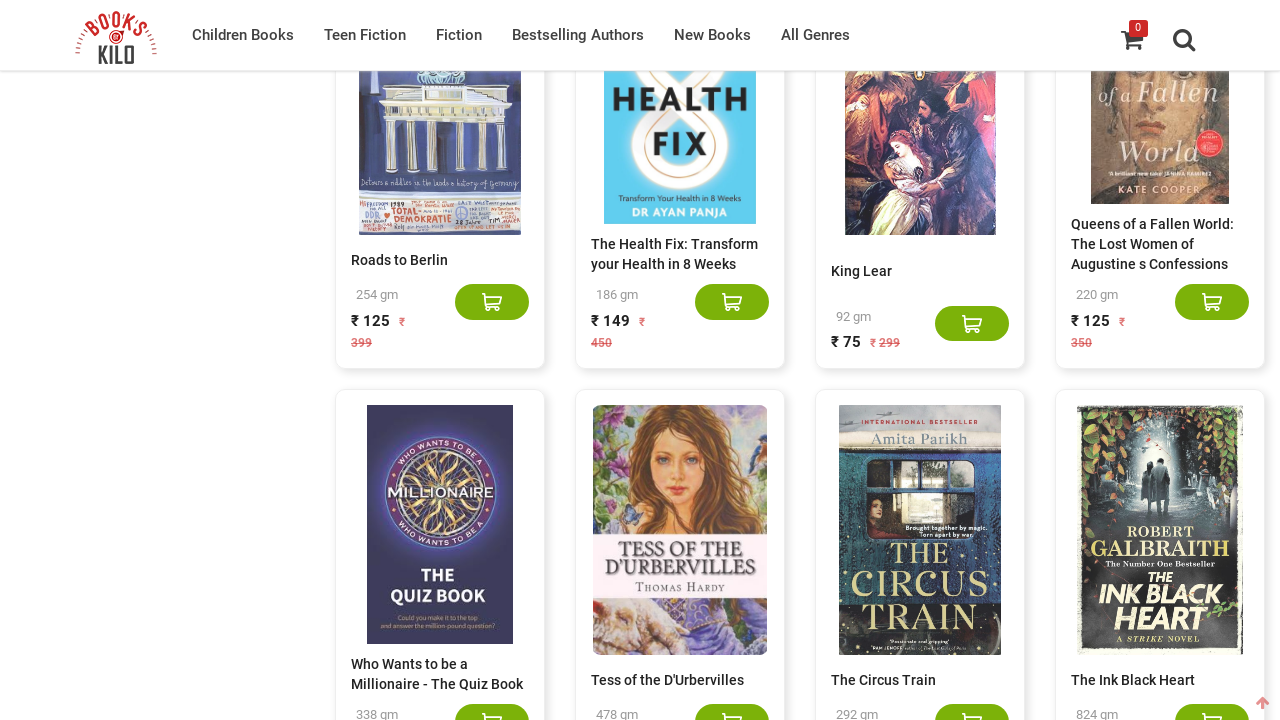

Pressed End key to scroll to bottom of page
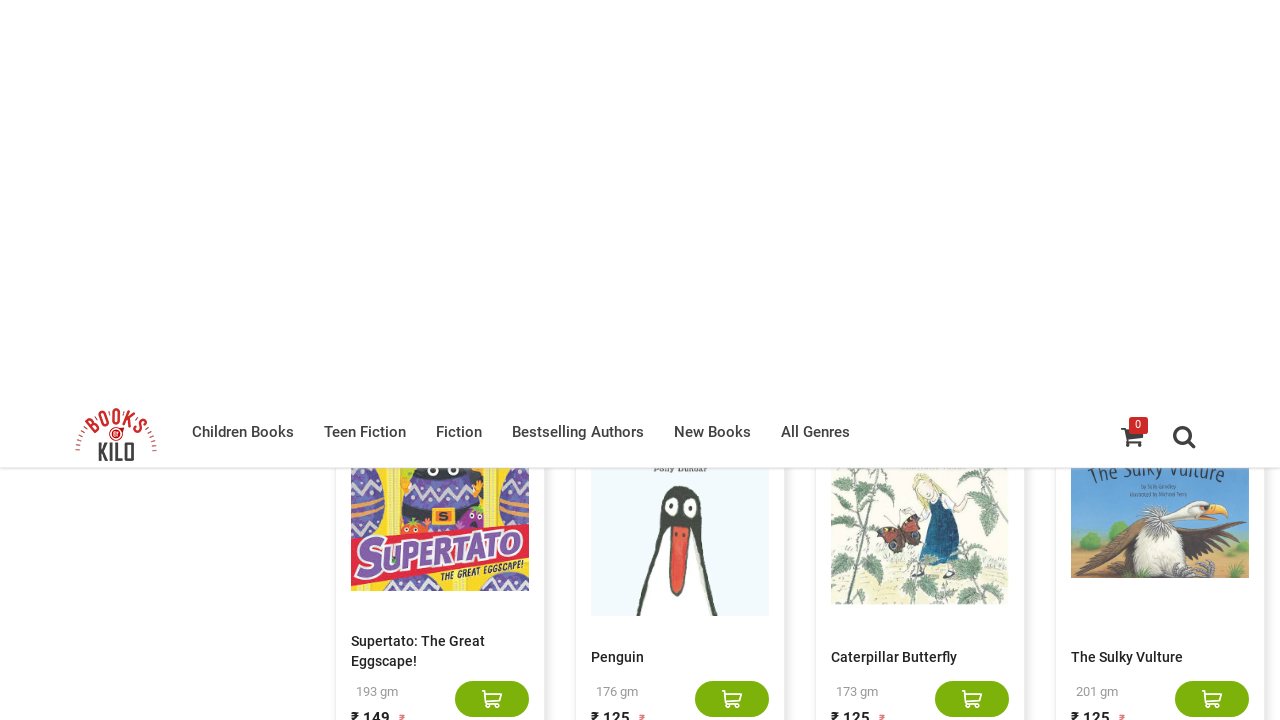

Waited 3 seconds for new content to load (scroll attempt 3 of 10)
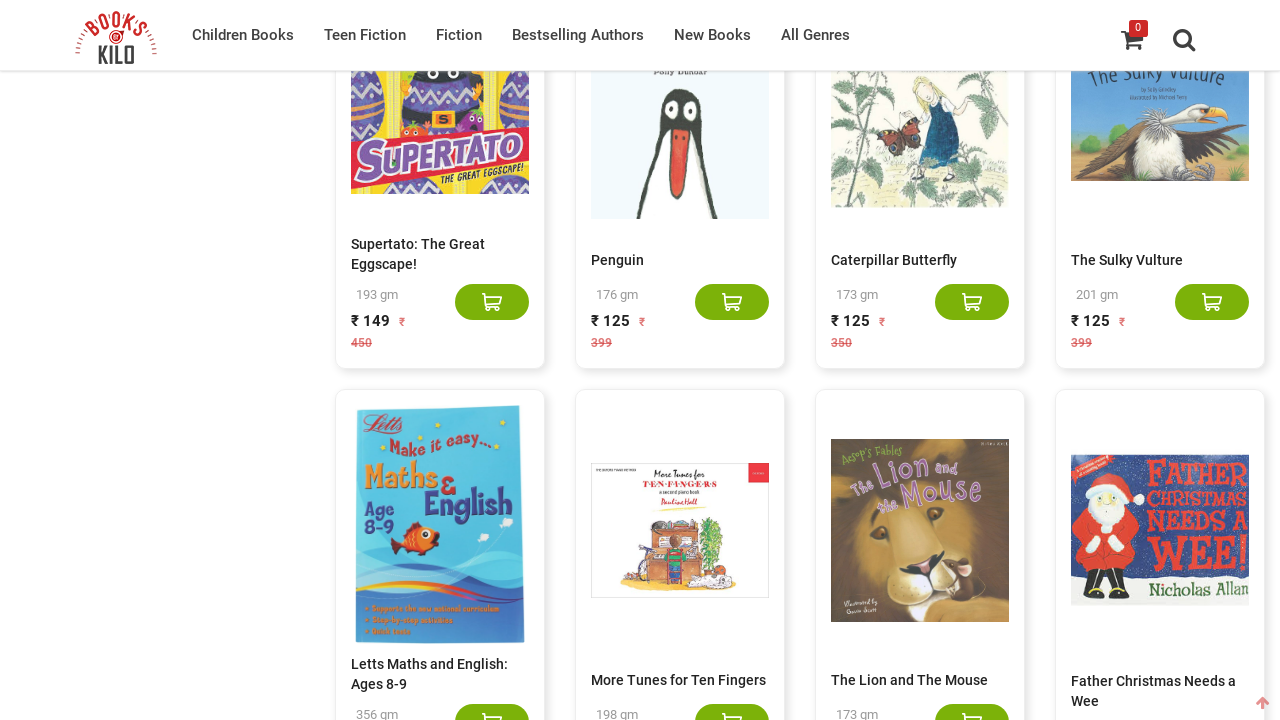

Retrieved 80 book titles from current view
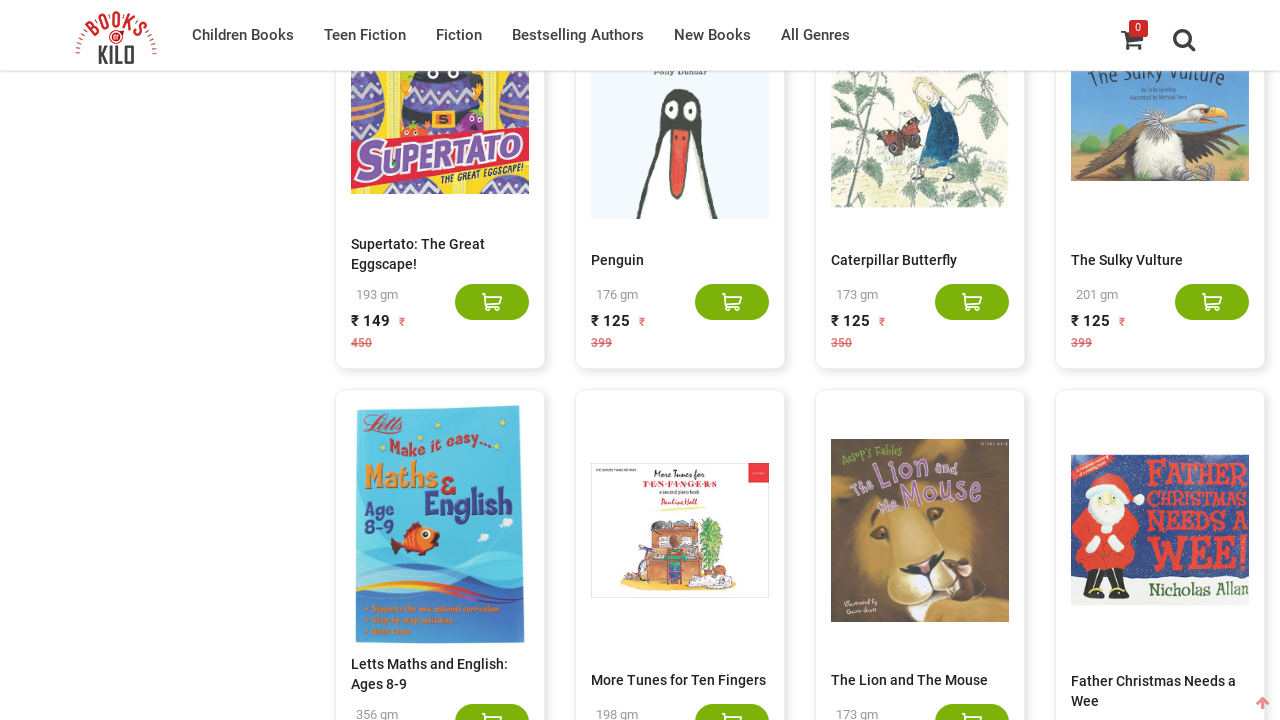

Pressed End key to scroll to bottom of page
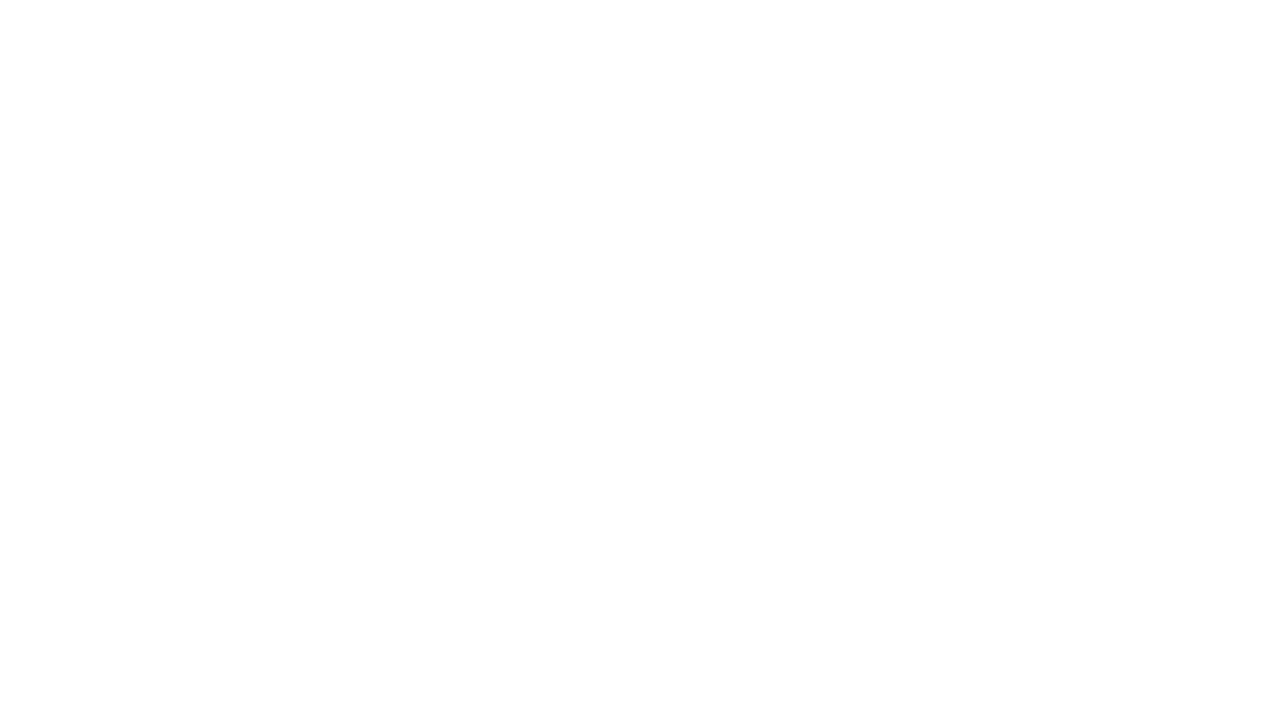

Waited 3 seconds for new content to load (scroll attempt 4 of 10)
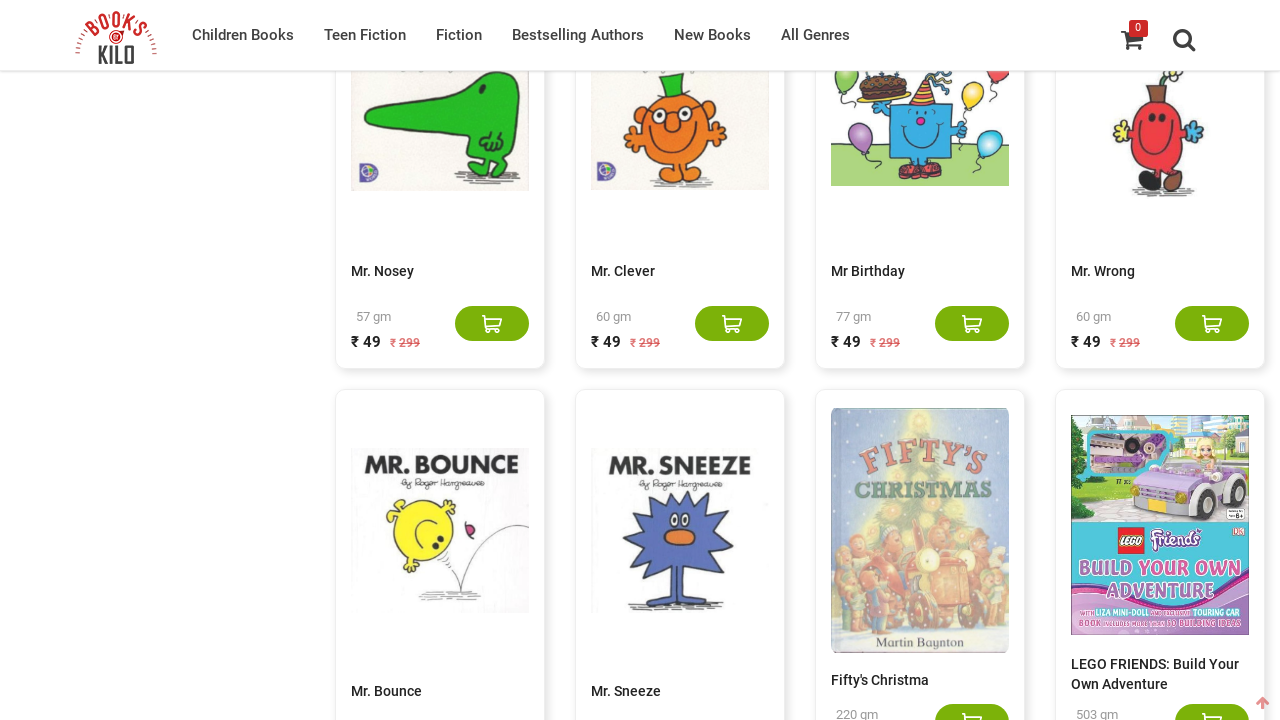

Retrieved 100 book titles from current view
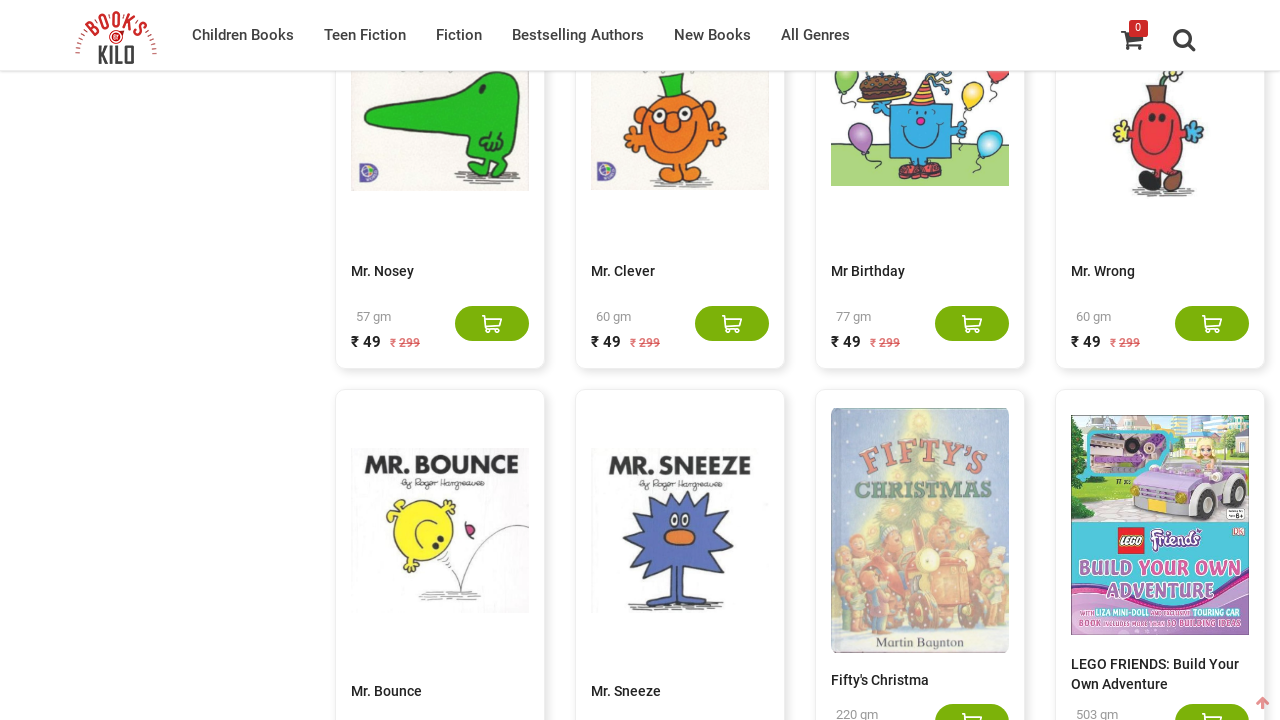

Pressed End key to scroll to bottom of page
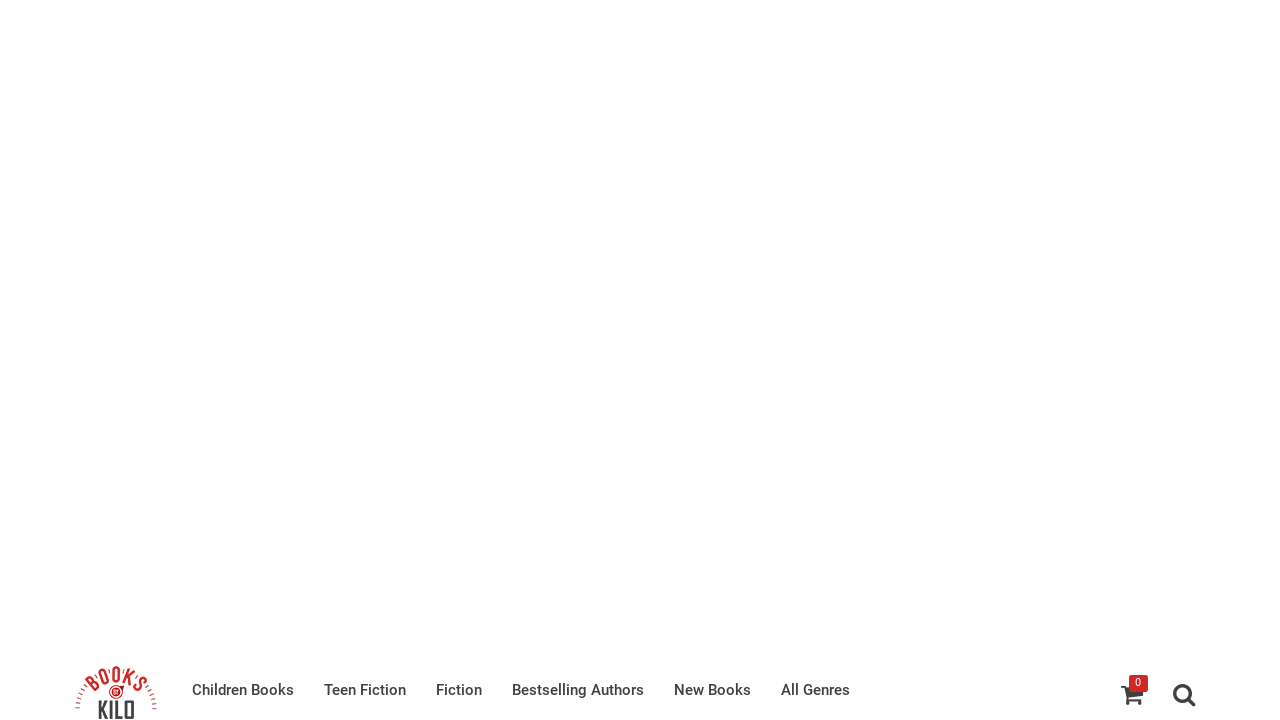

Waited 3 seconds for new content to load (scroll attempt 5 of 10)
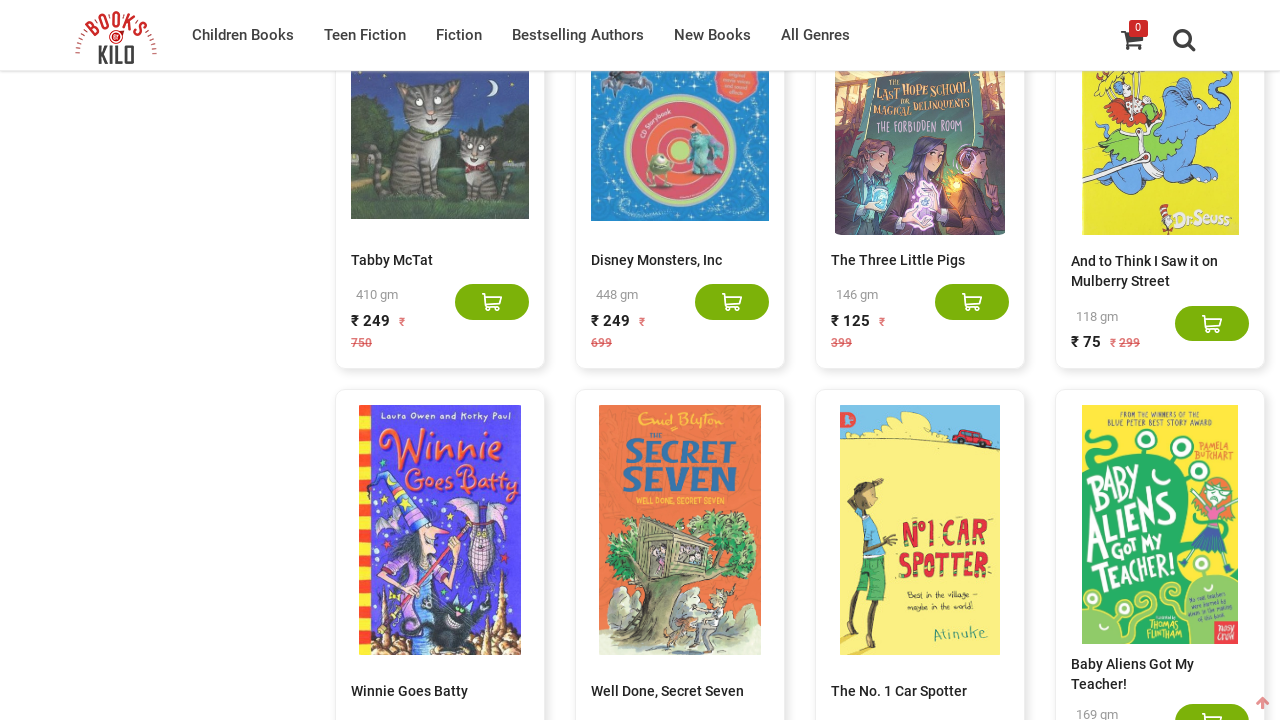

Retrieved 120 book titles from current view
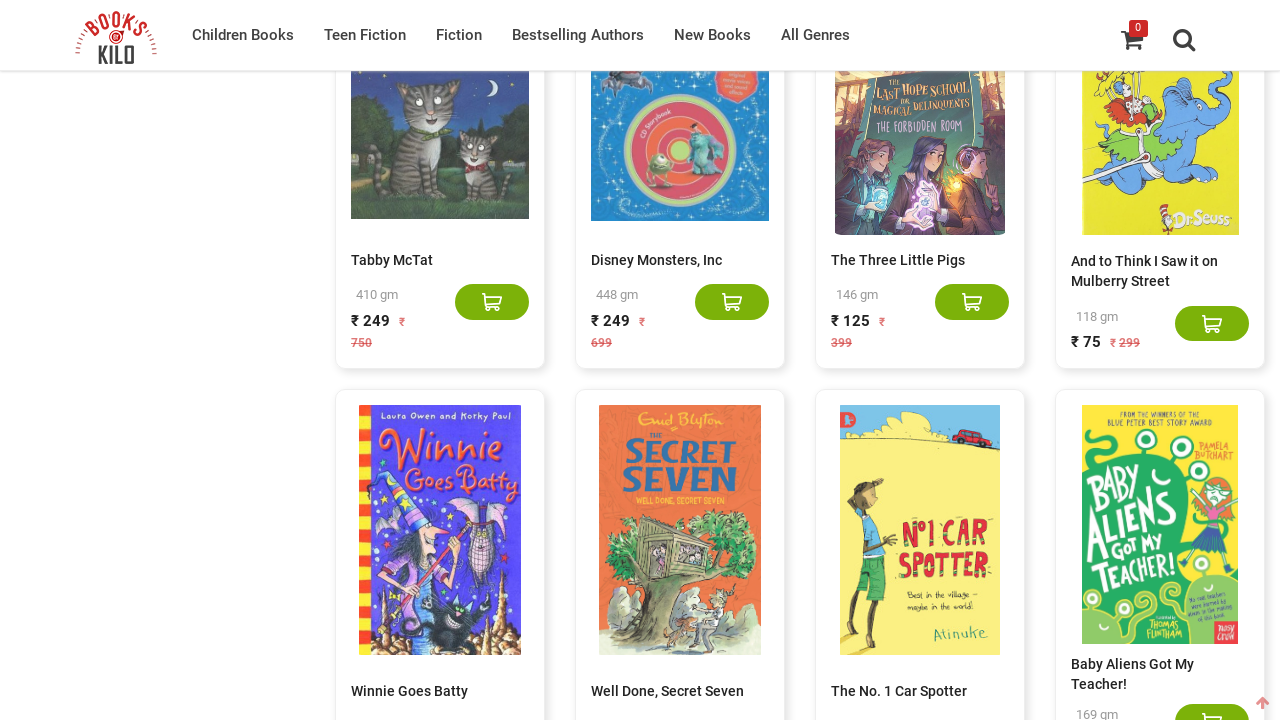

Pressed End key to scroll to bottom of page
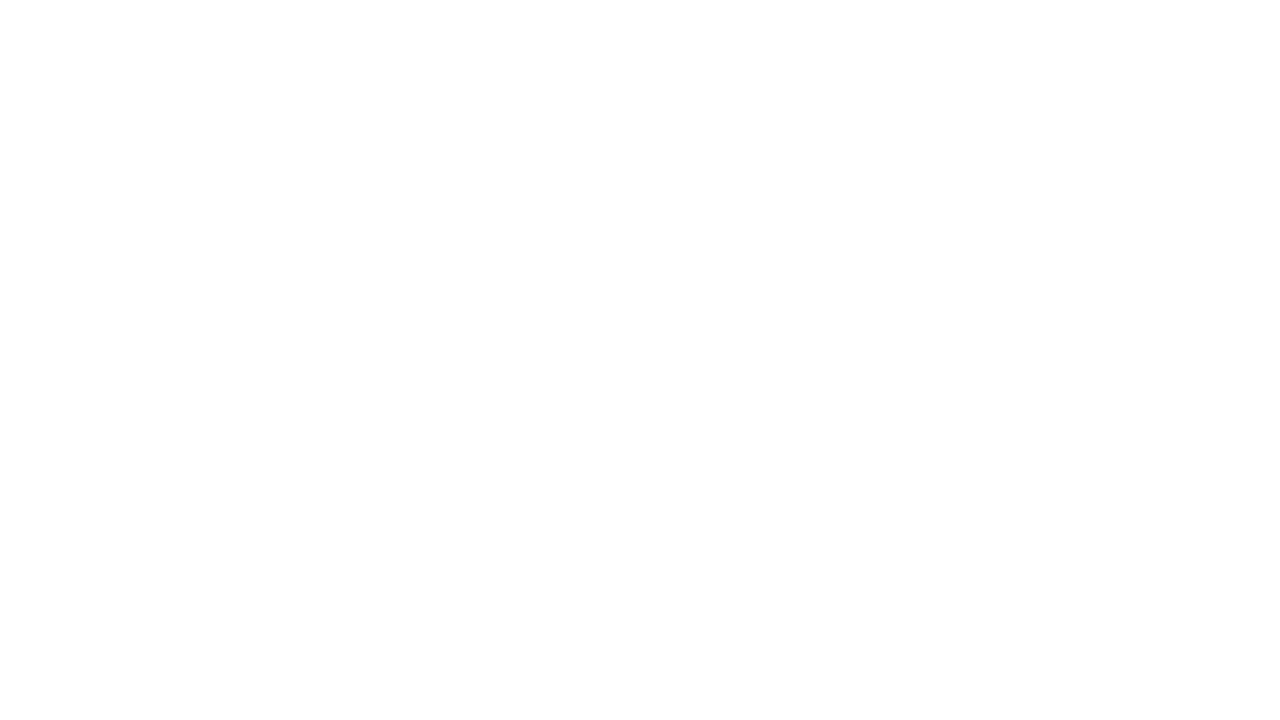

Waited 3 seconds for new content to load (scroll attempt 6 of 10)
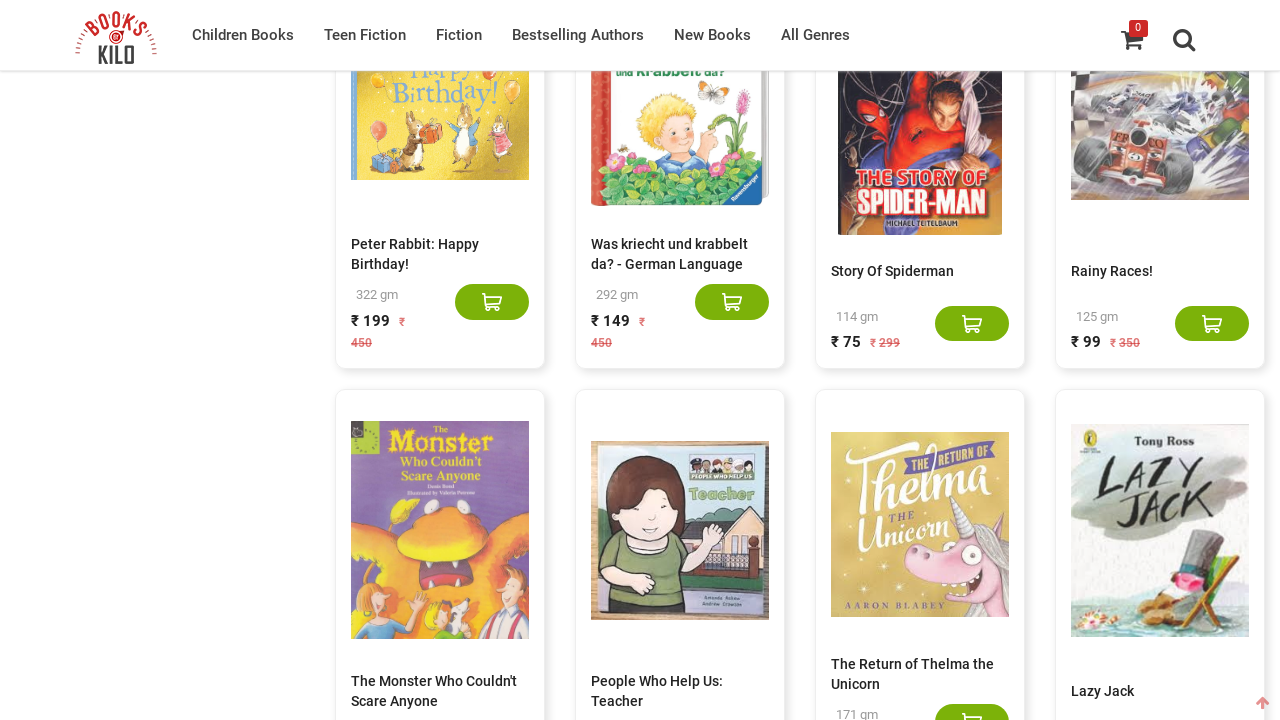

Retrieved 140 book titles from current view
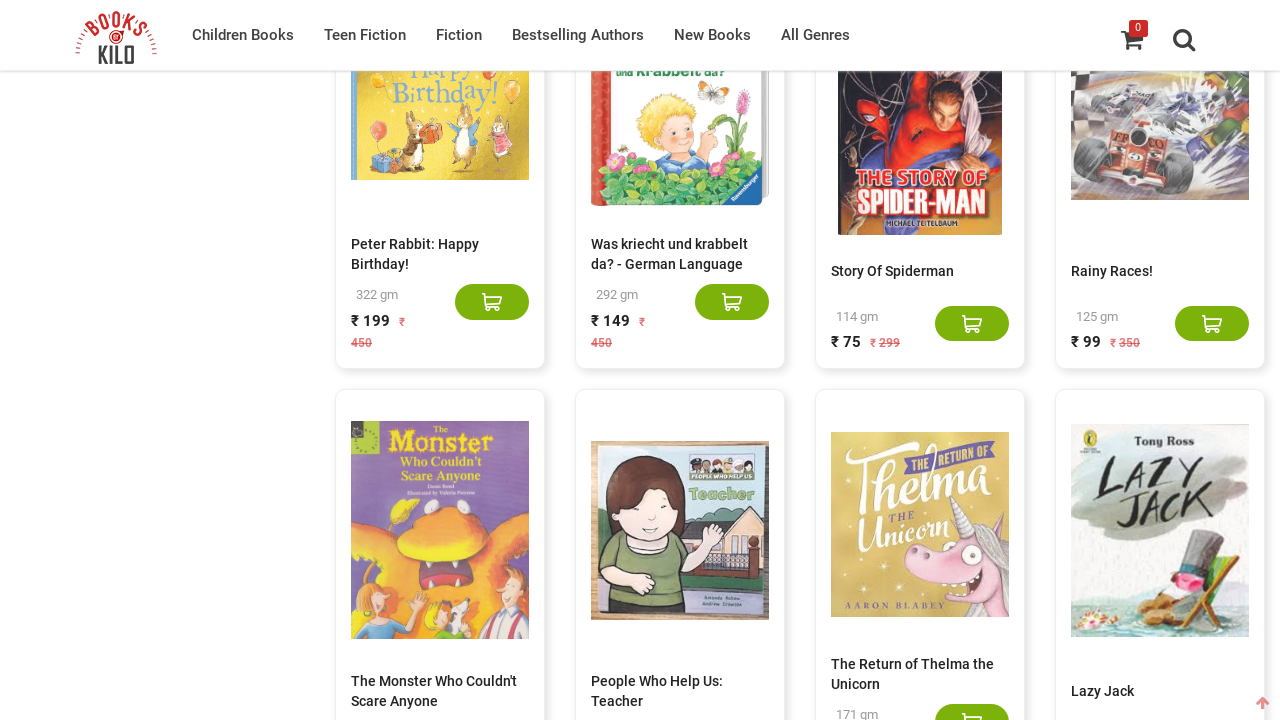

Pressed End key to scroll to bottom of page
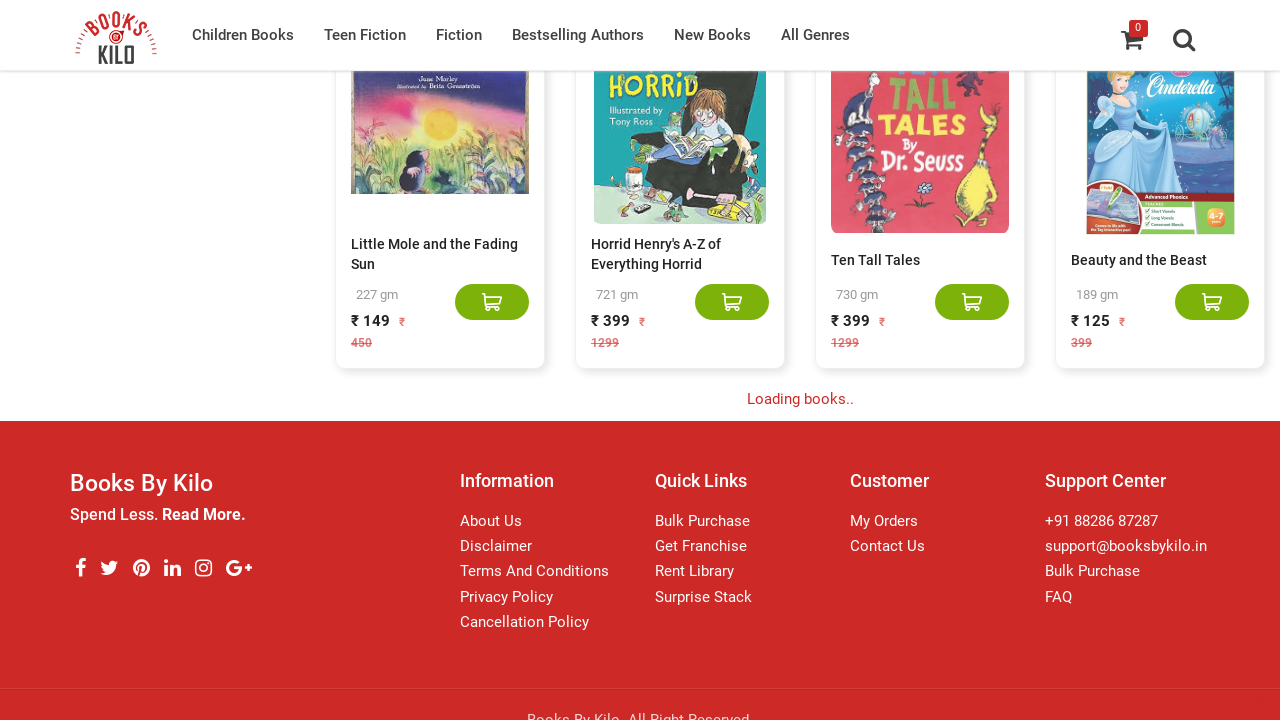

Waited 3 seconds for new content to load (scroll attempt 7 of 10)
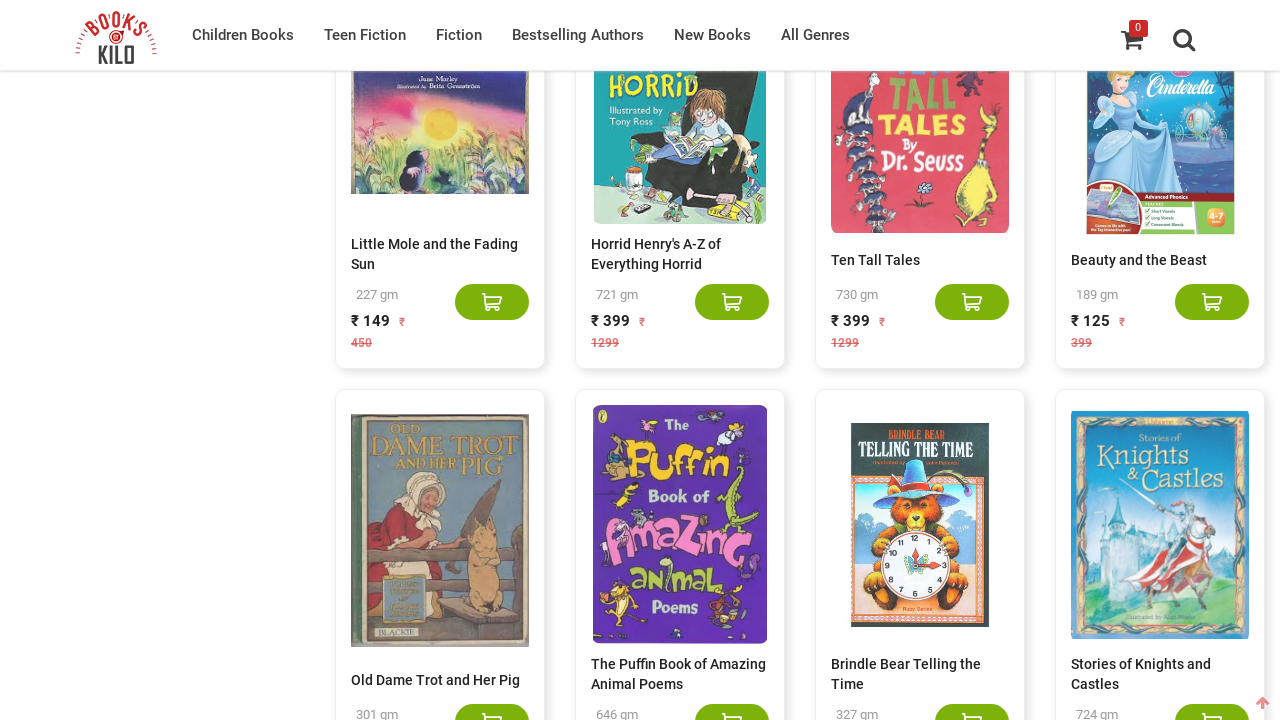

Retrieved 160 book titles from current view
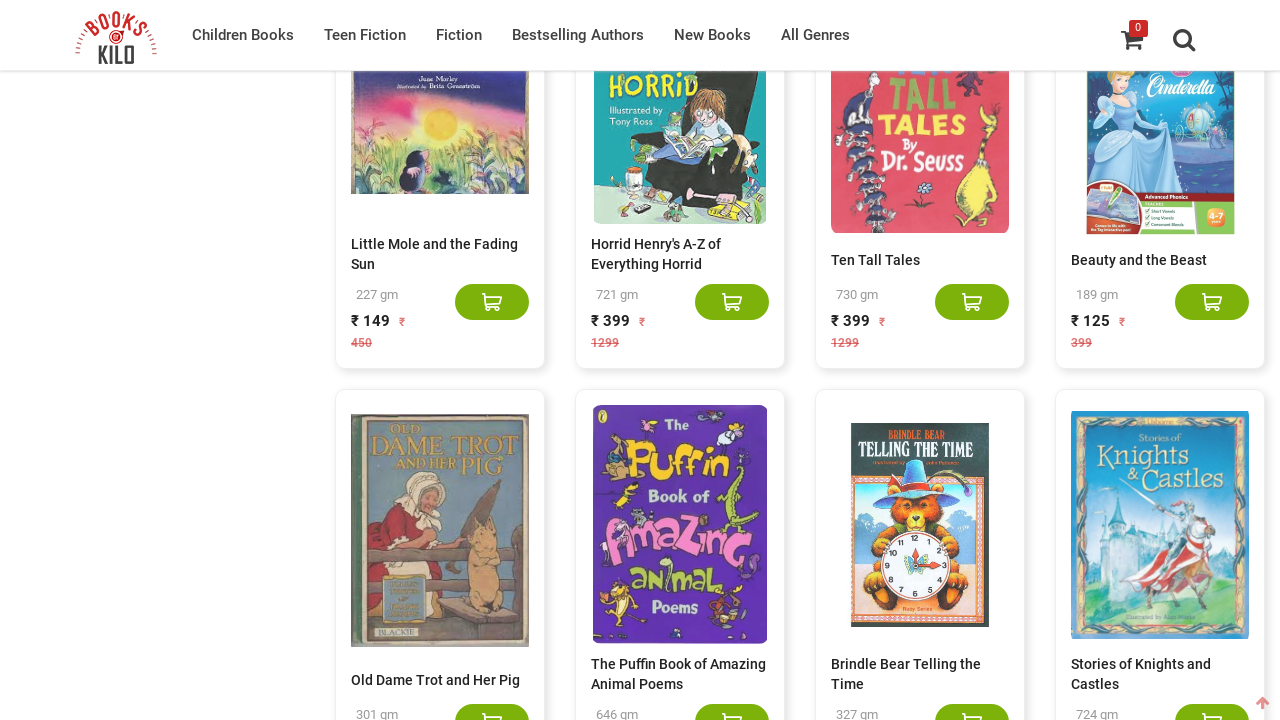

Pressed End key to scroll to bottom of page
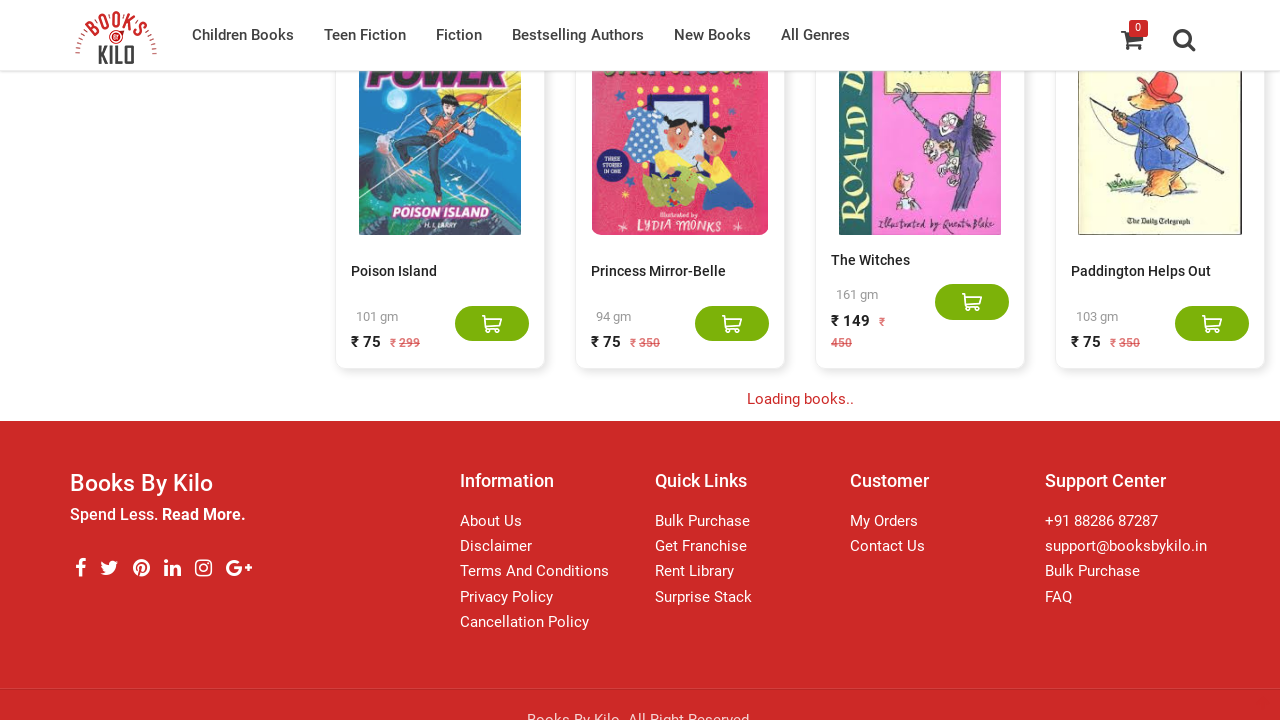

Waited 3 seconds for new content to load (scroll attempt 8 of 10)
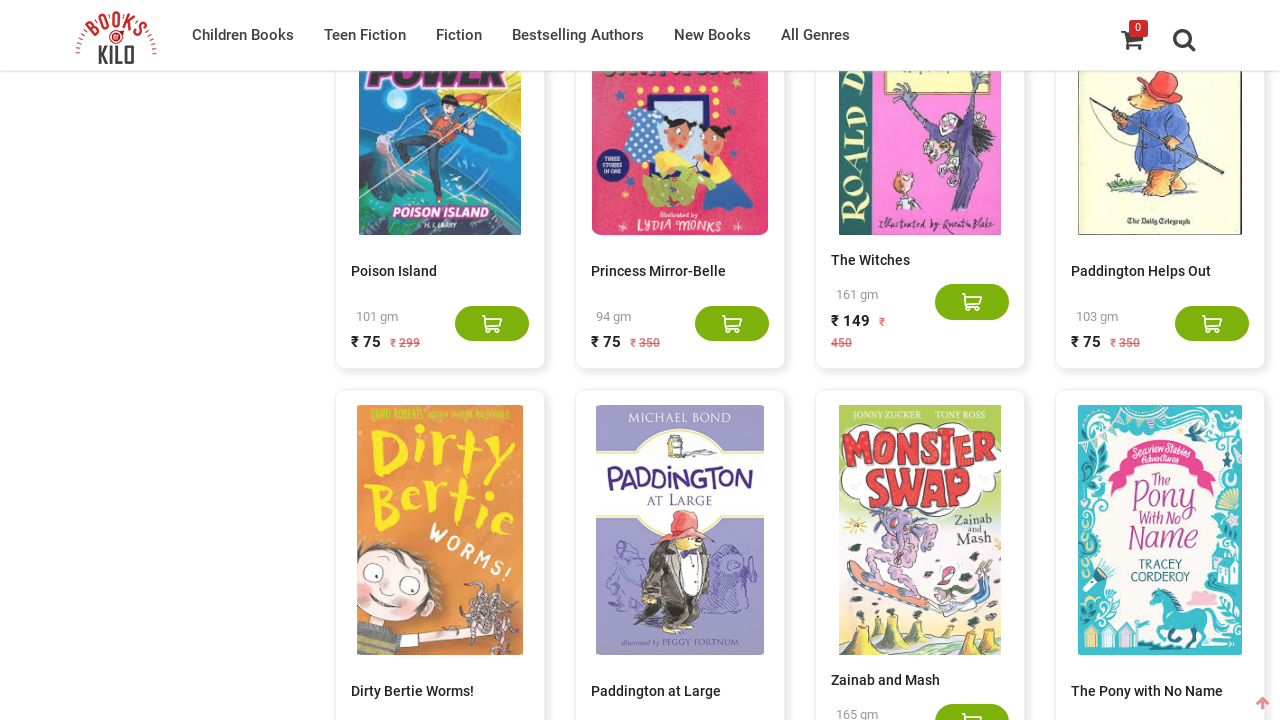

Retrieved 180 book titles from current view
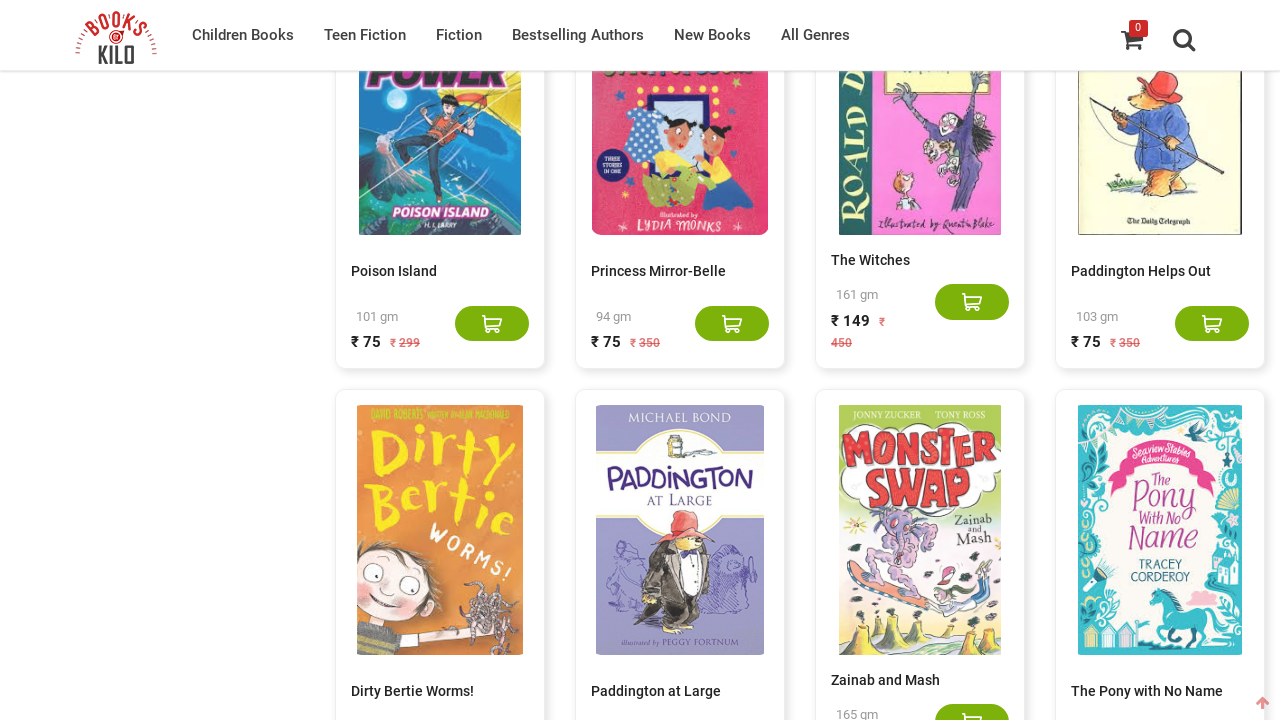

Pressed End key to scroll to bottom of page
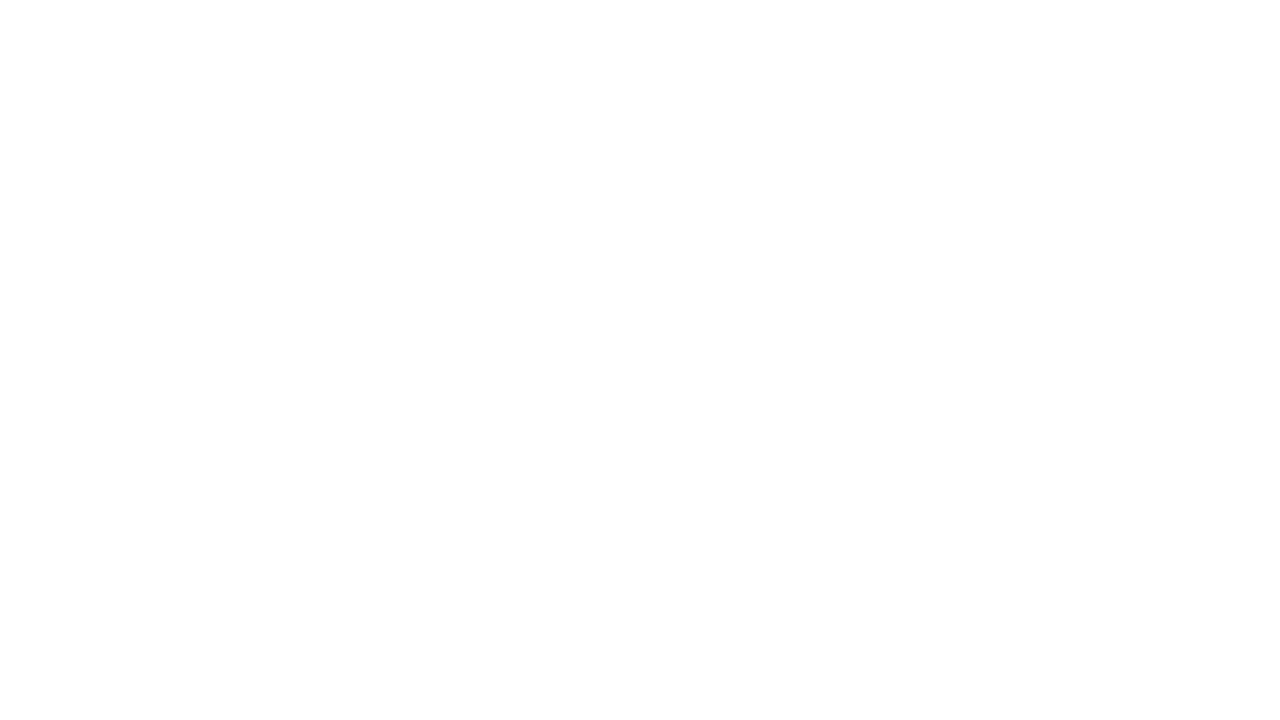

Waited 3 seconds for new content to load (scroll attempt 9 of 10)
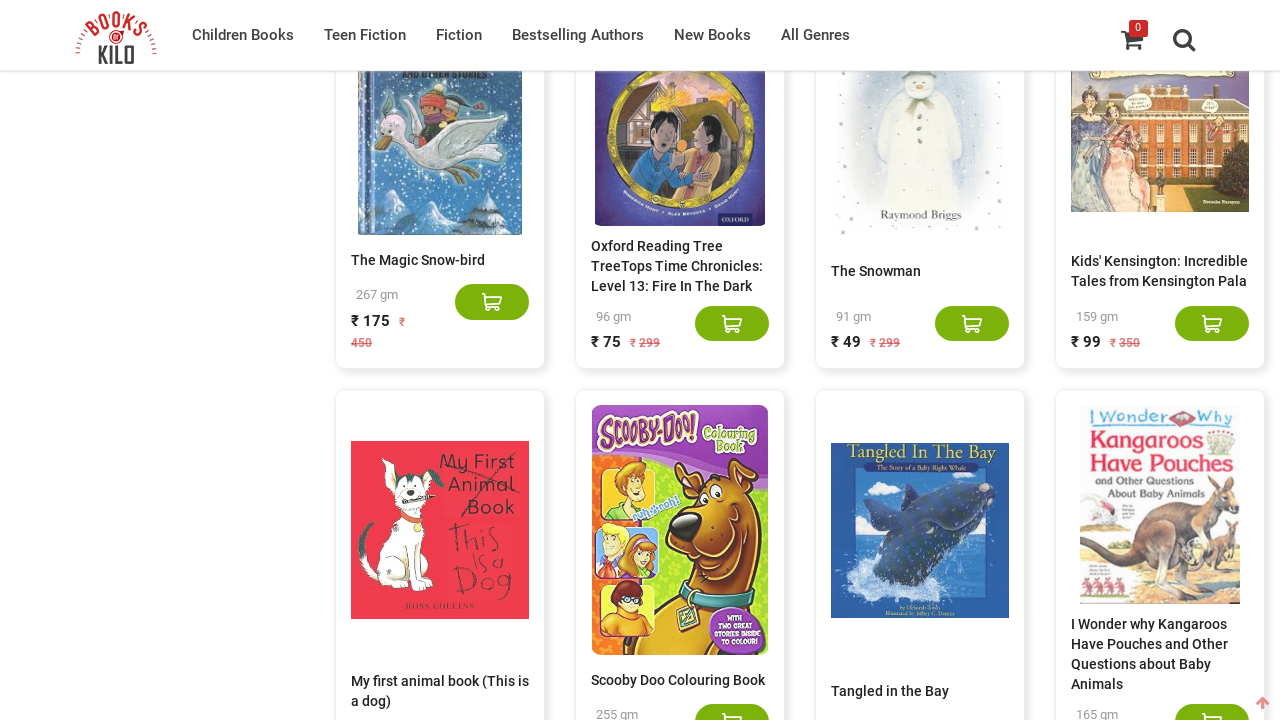

Retrieved 200 book titles from current view
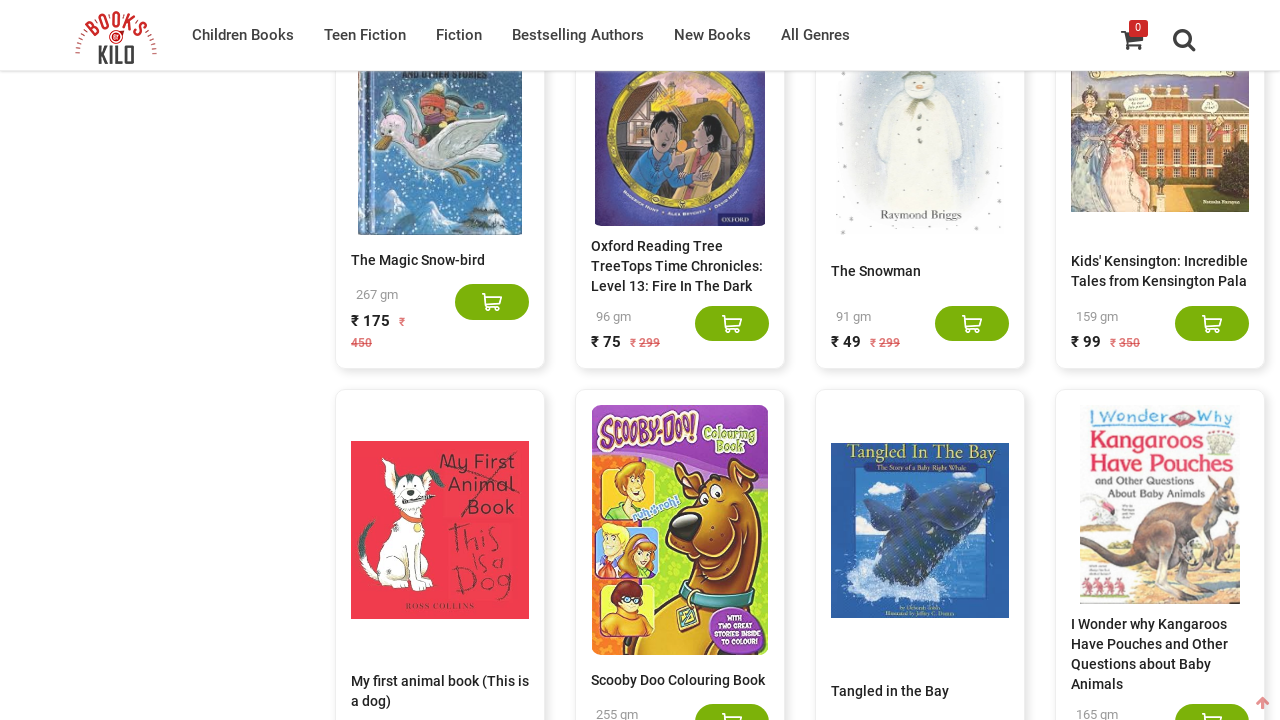

Pressed End key to scroll to bottom of page
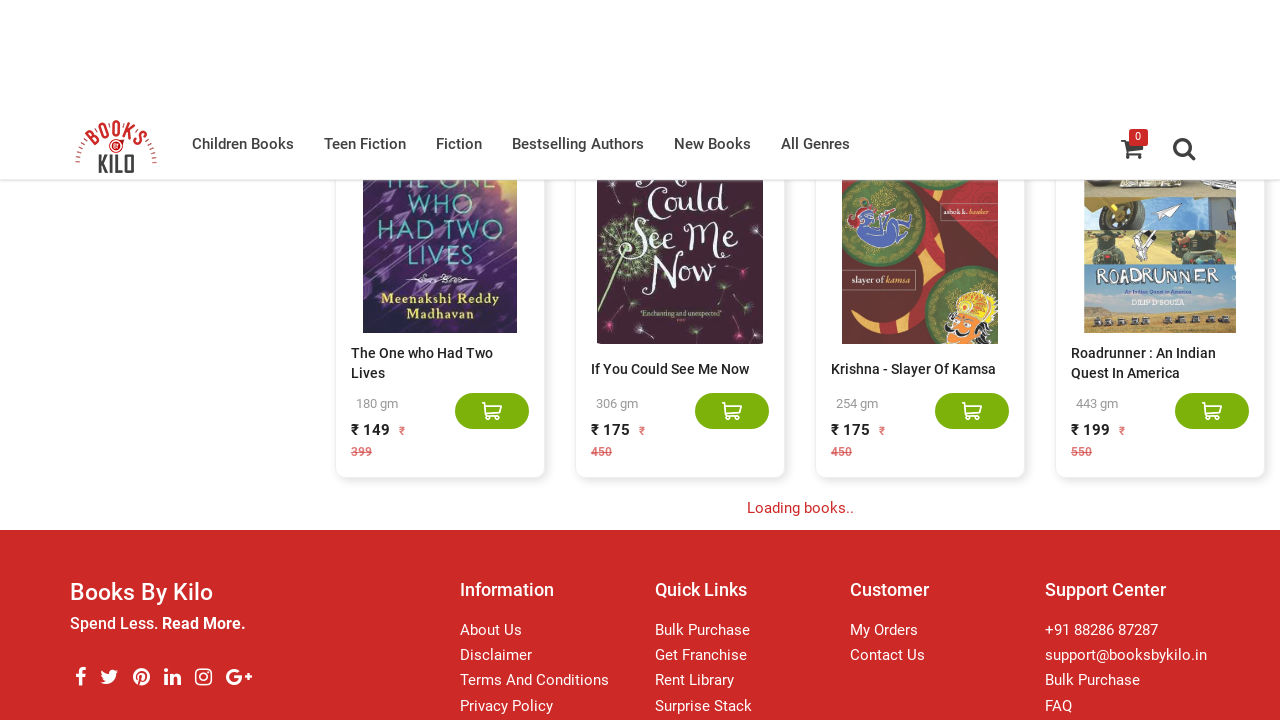

Waited 3 seconds for new content to load (scroll attempt 10 of 10)
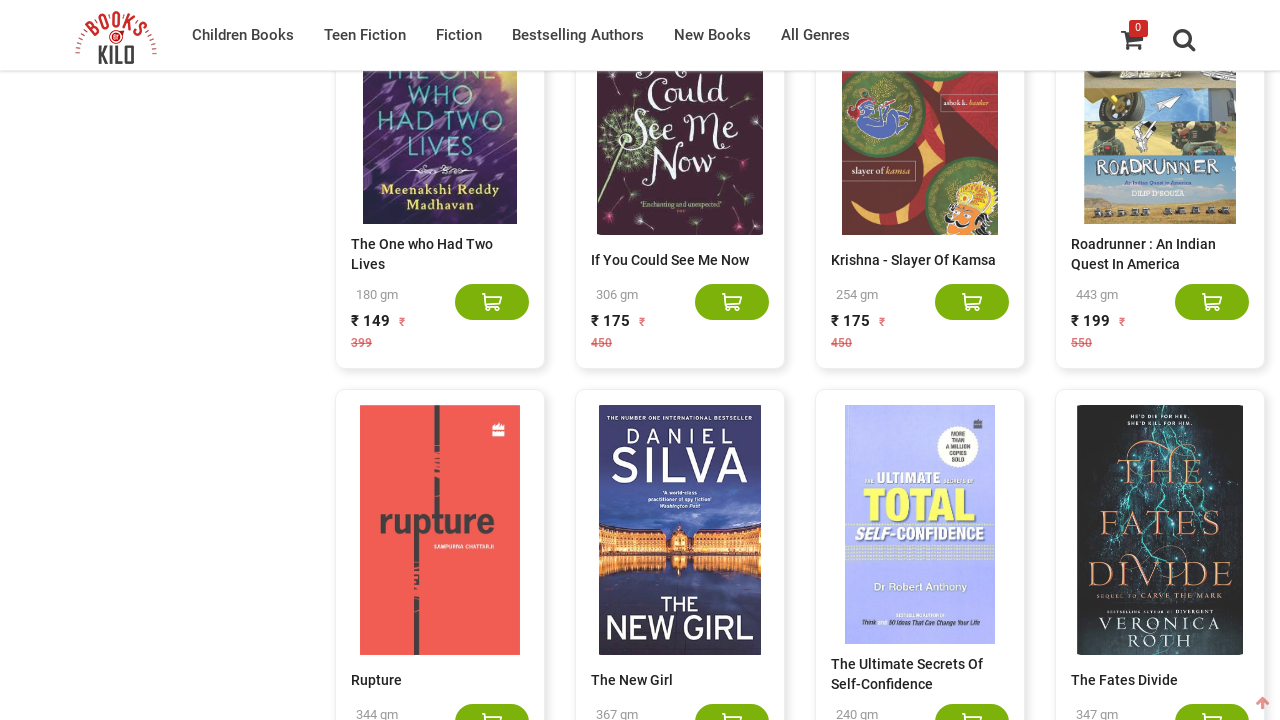

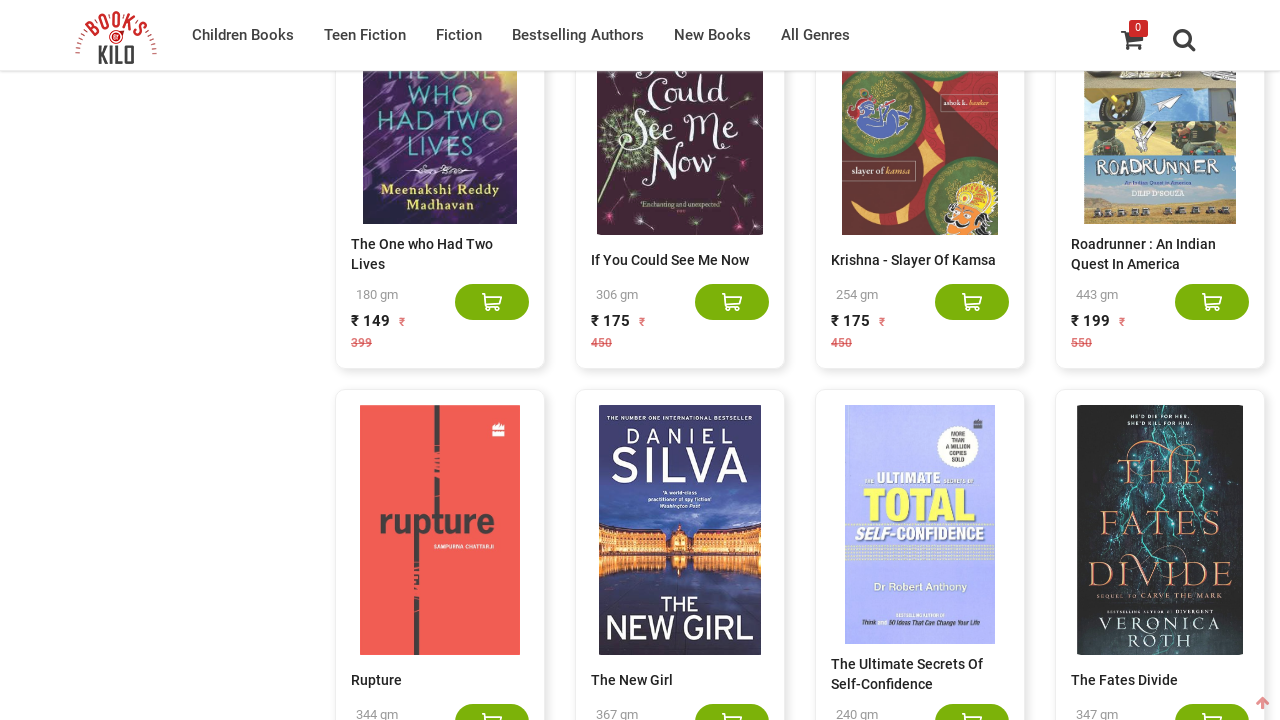